Tests shopping cart functionality by adding two products (Nexus 6 and Samsung galaxy s7), then deleting one product and verifying it was removed from the cart.

Starting URL: https://www.demoblaze.com

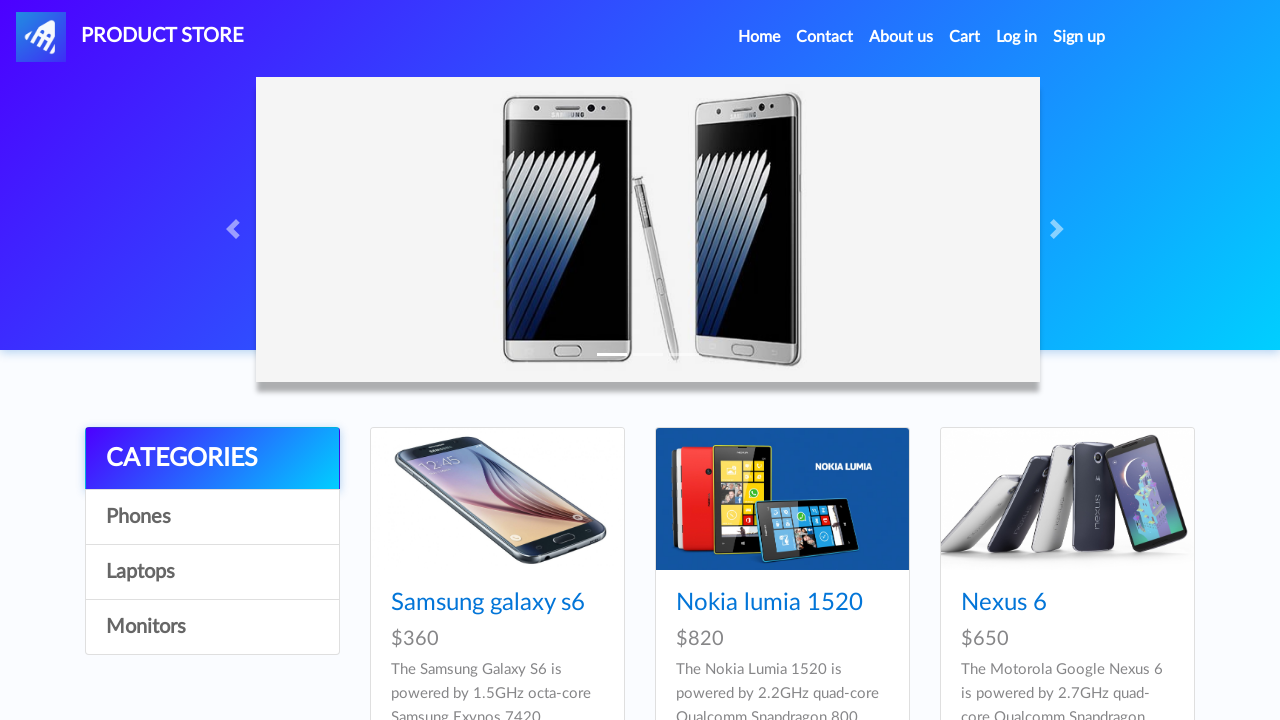

Clicked on Nexus 6 product at (1004, 603) on a:has-text('Nexus 6')
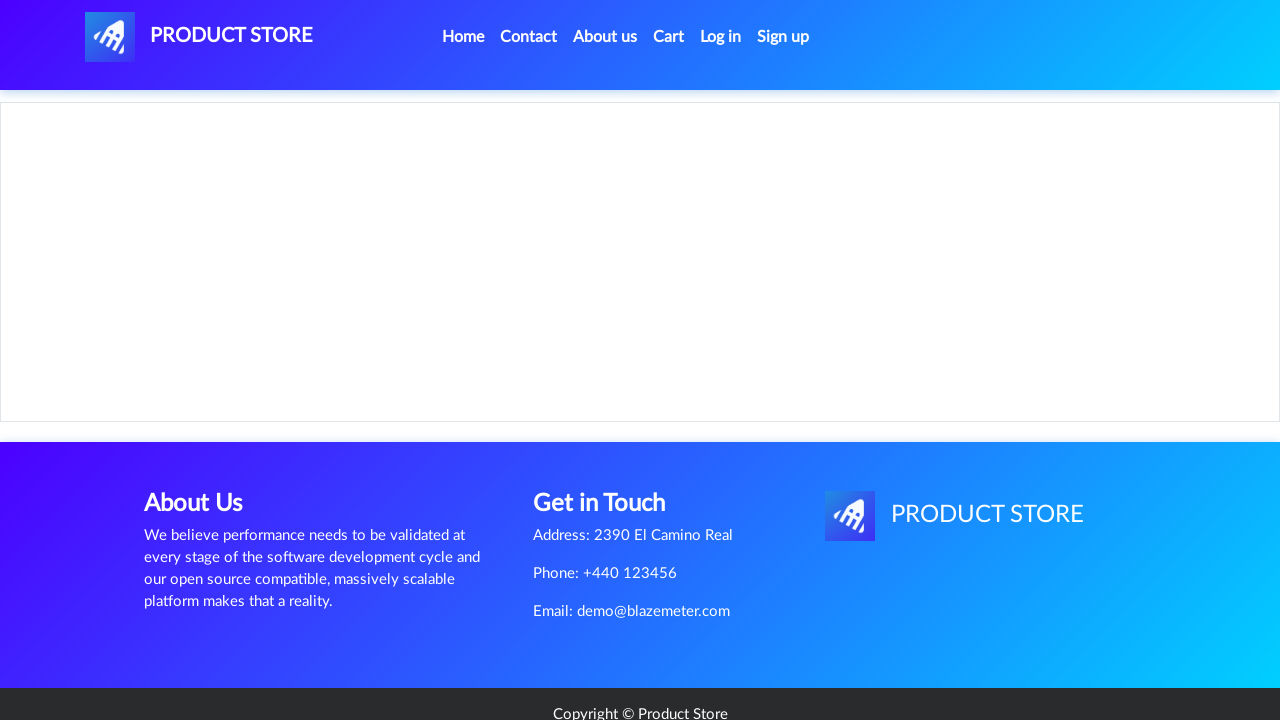

Product page loaded and Add to cart button is visible
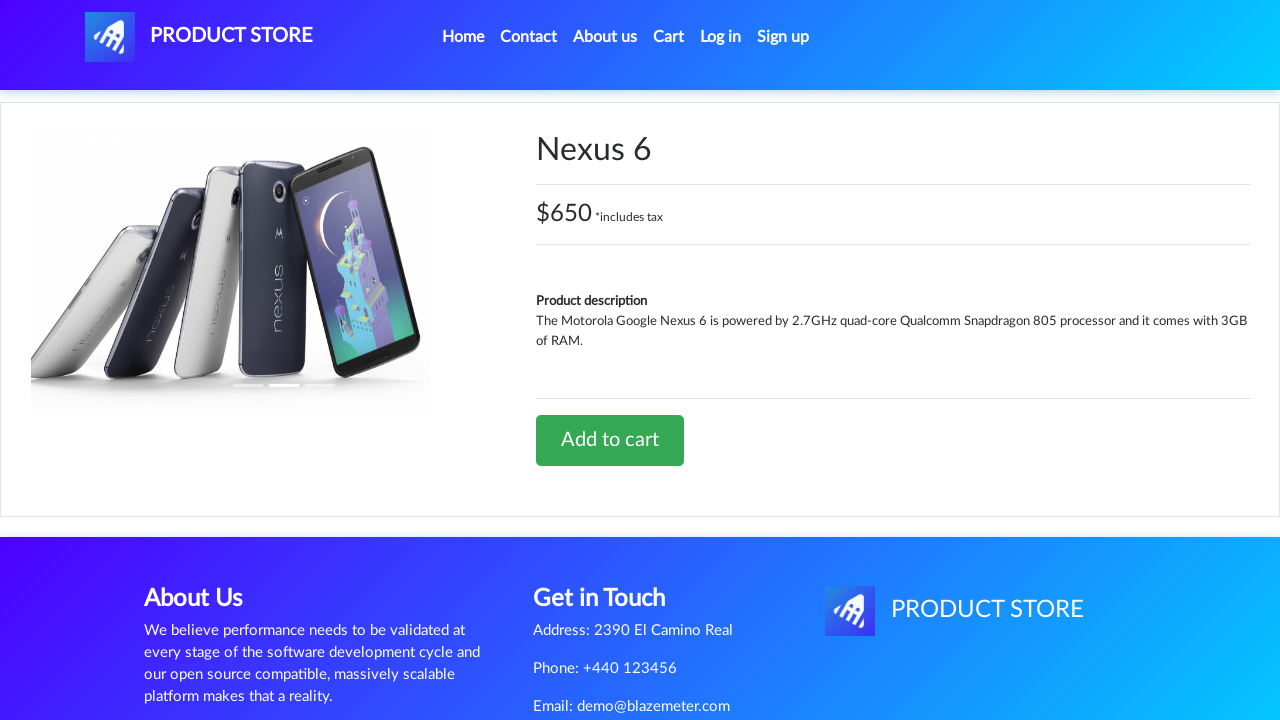

Clicked Add to cart button for Nexus 6 at (610, 440) on a:has-text('Add to cart')
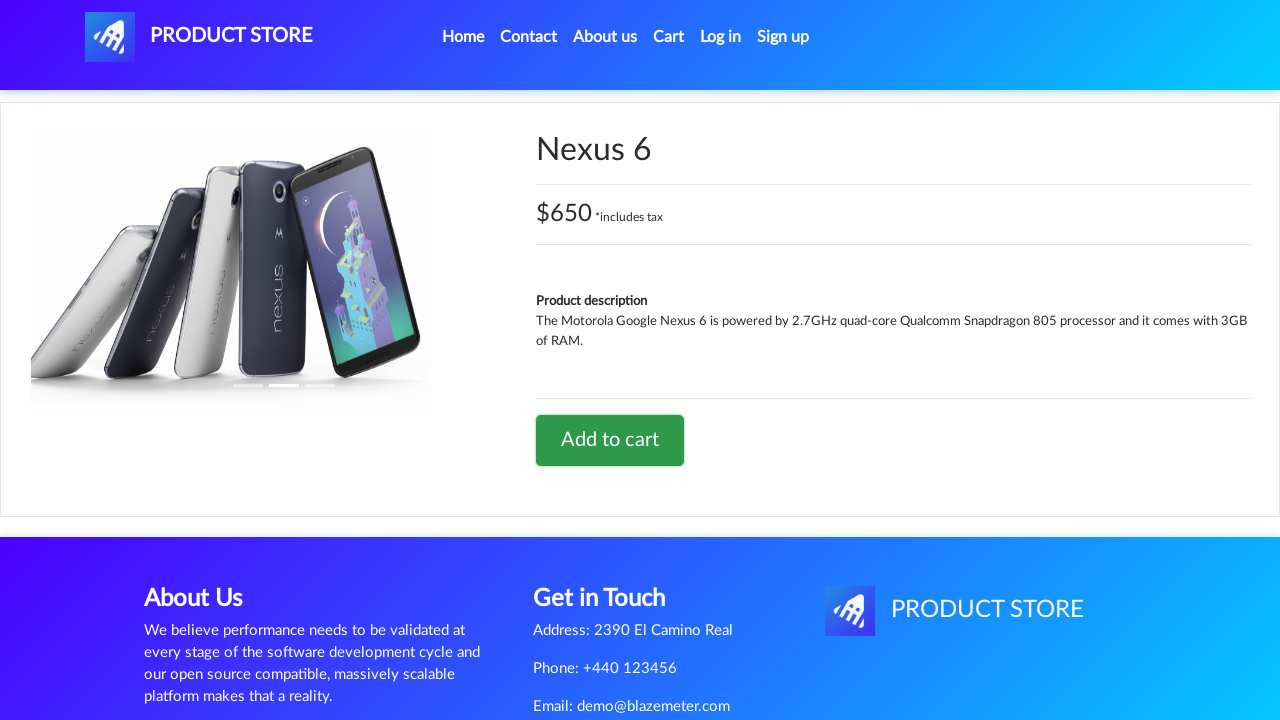

Alert dialog accepted and dismissed
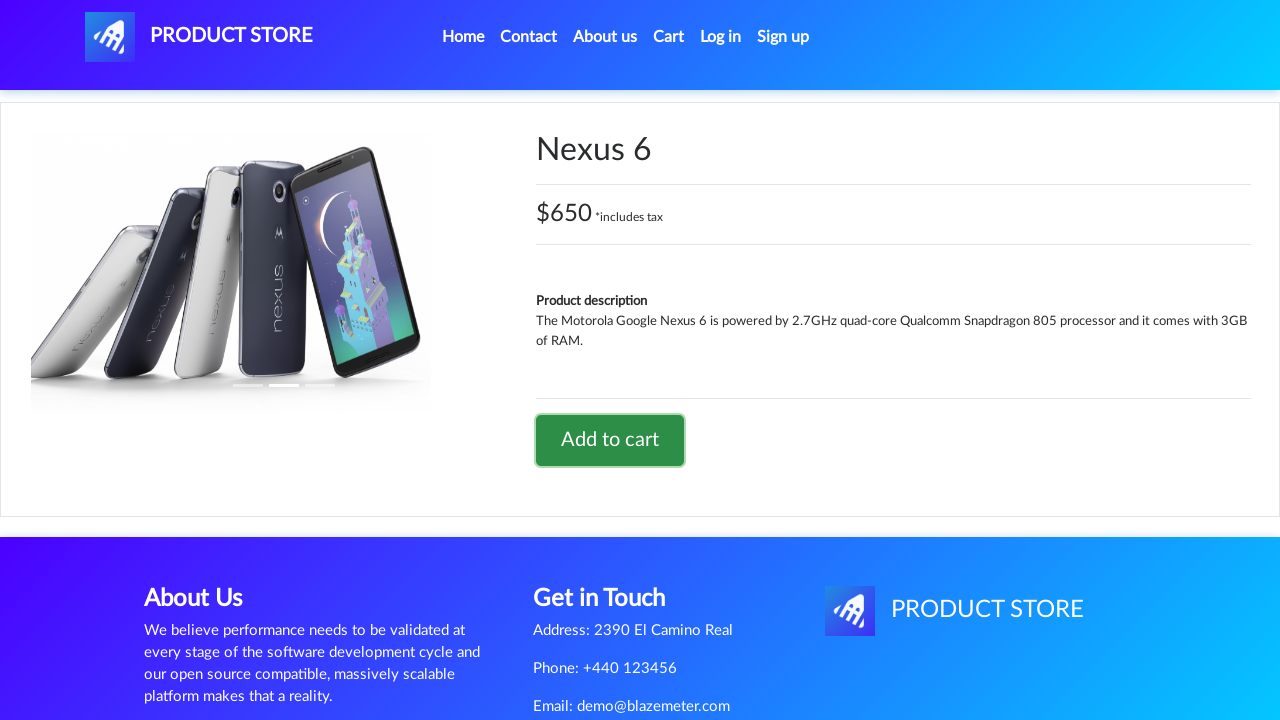

Clicked Home link to navigate back at (463, 37) on a:has-text('Home')
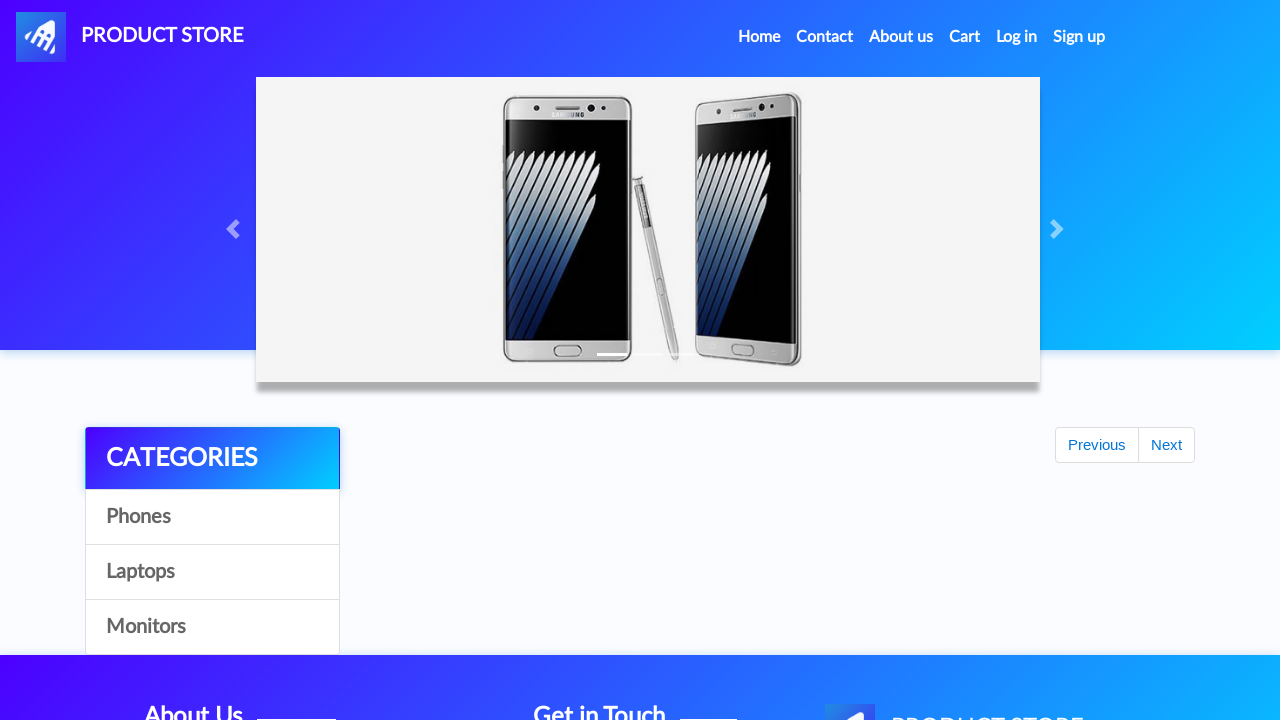

Home page loaded and products are visible
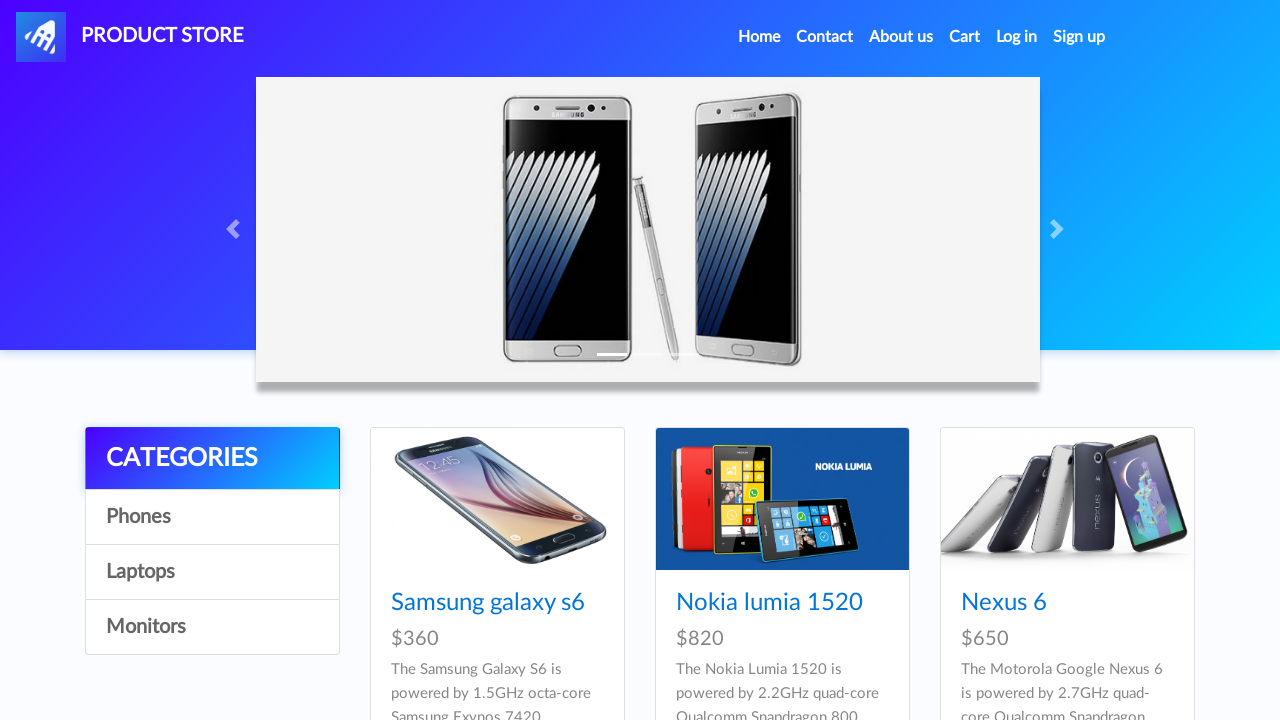

Clicked on Samsung galaxy s7 product at (488, 361) on a:has-text('Samsung galaxy s7')
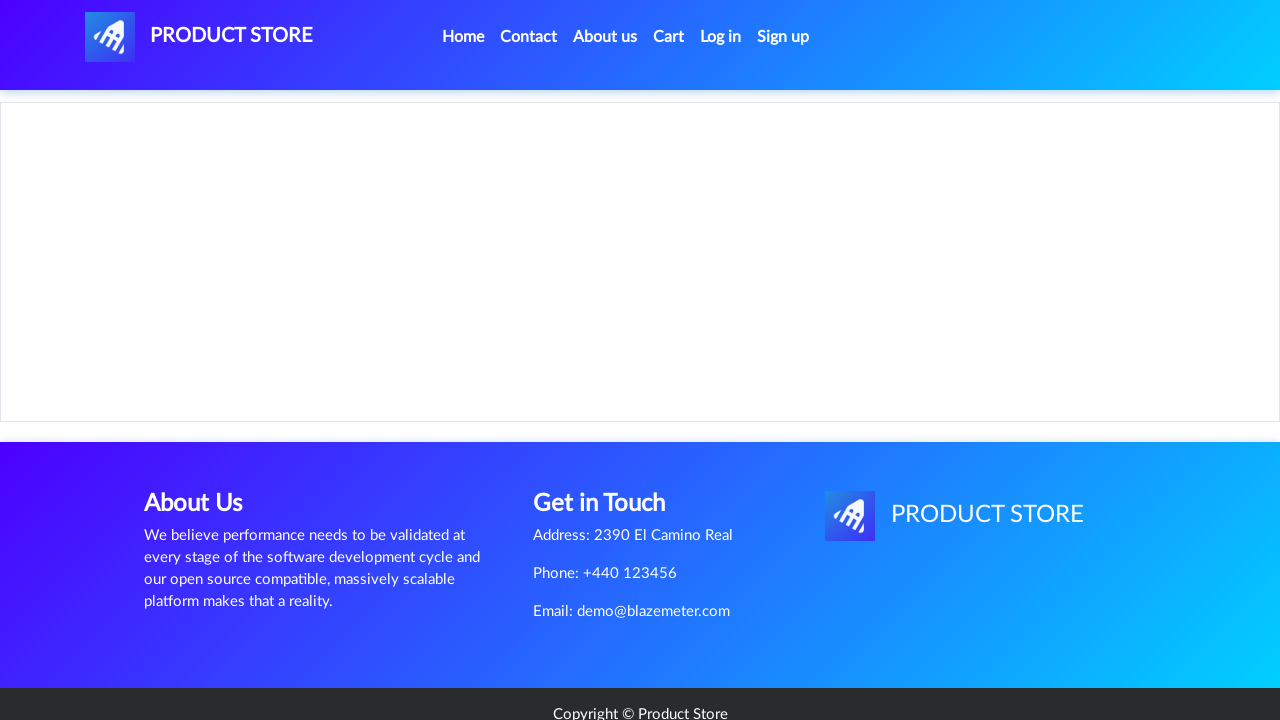

Product page loaded and Add to cart button is visible
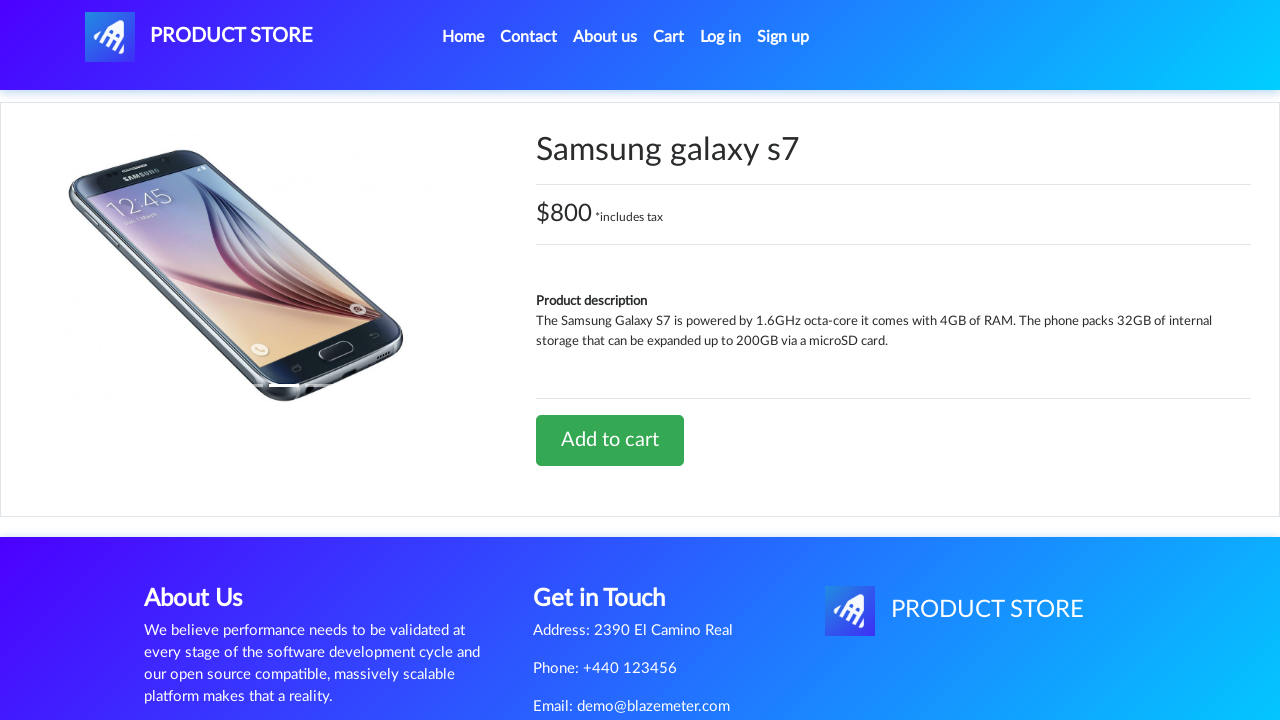

Clicked Add to cart button for Samsung galaxy s7 at (610, 440) on a:has-text('Add to cart')
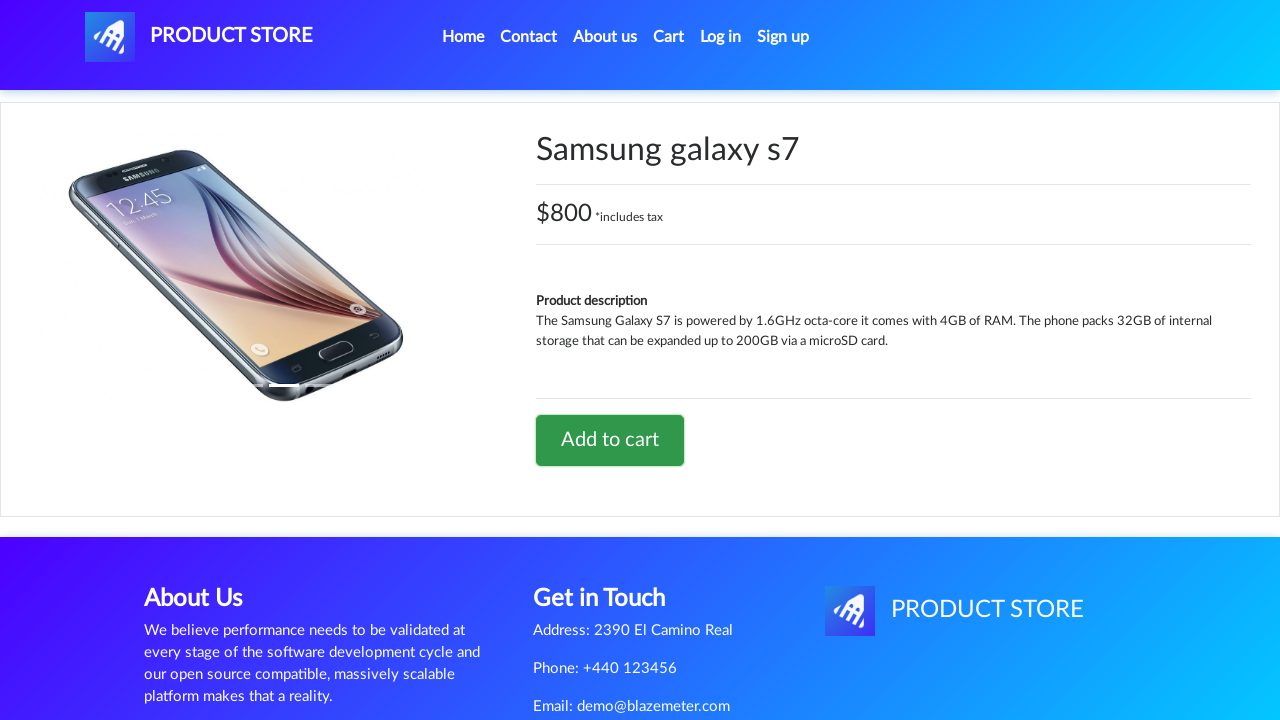

Alert dialog for second product addition handled
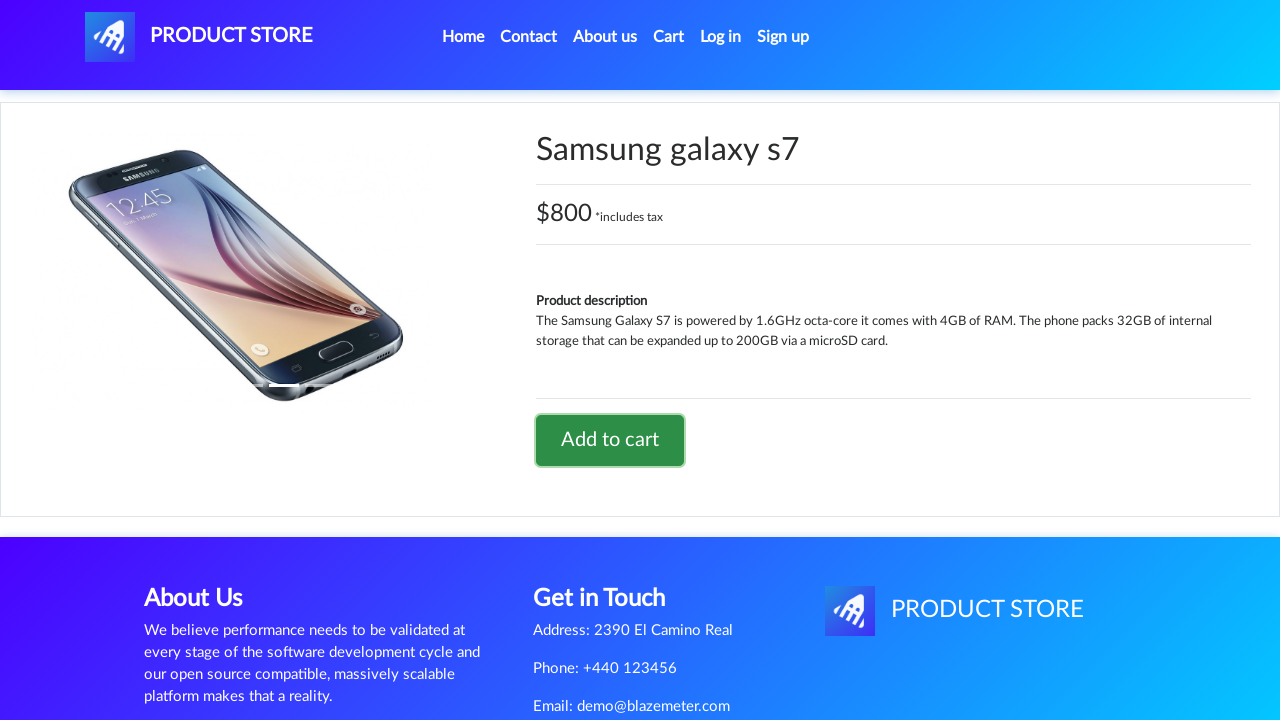

Clicked Cart link to navigate to shopping cart at (669, 37) on a:has-text('Cart')
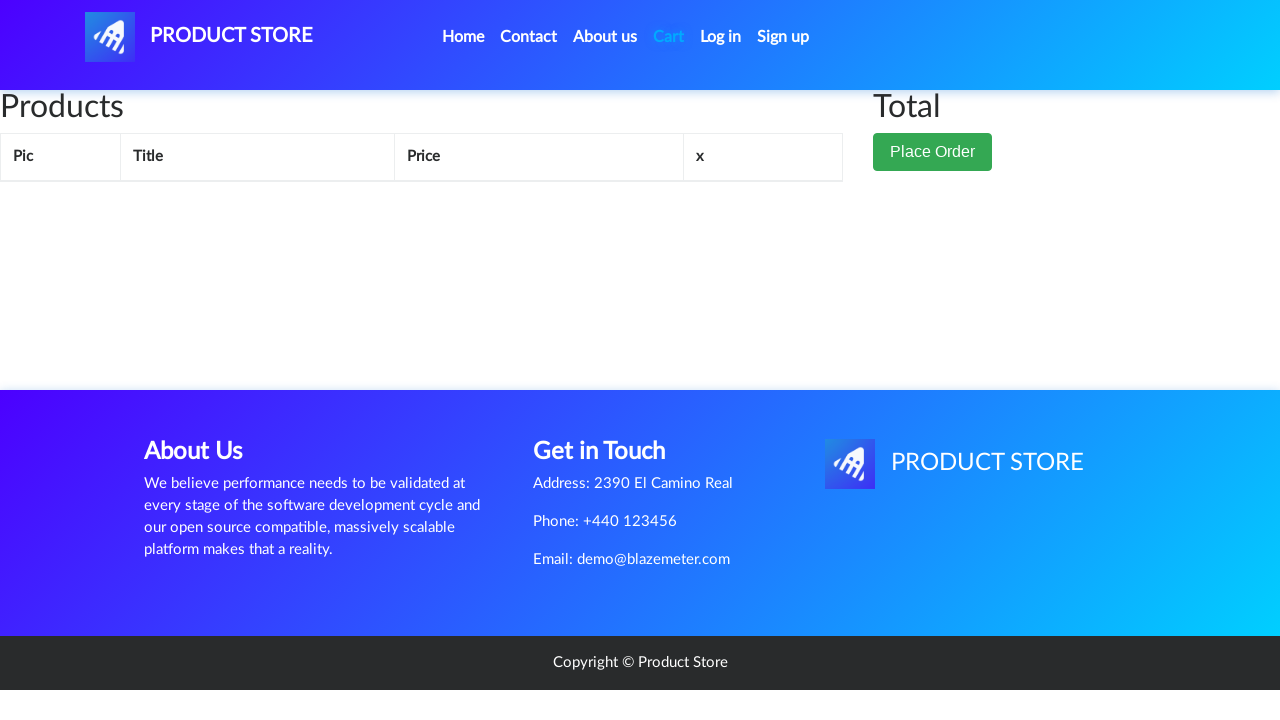

Cart page loaded with both products visible
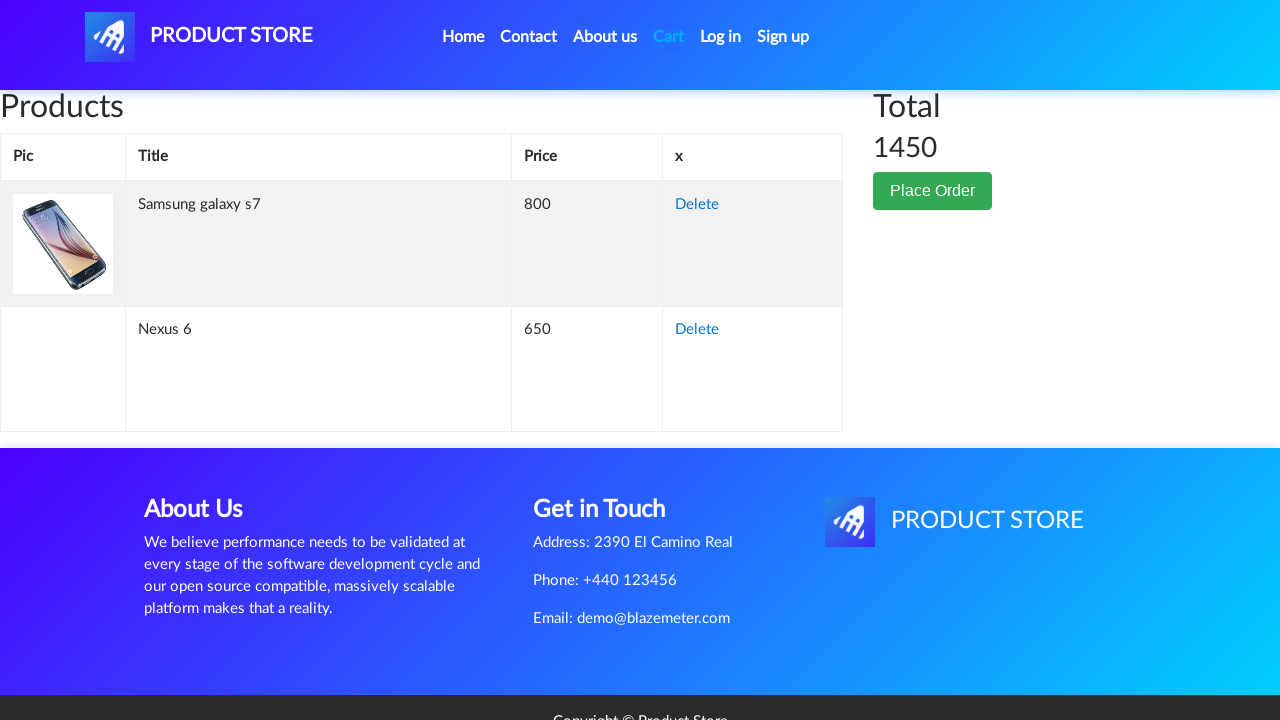

Clicked Delete button for Samsung galaxy s7 at (697, 205) on tr:has-text('Samsung galaxy s7') a:has-text('Delete')
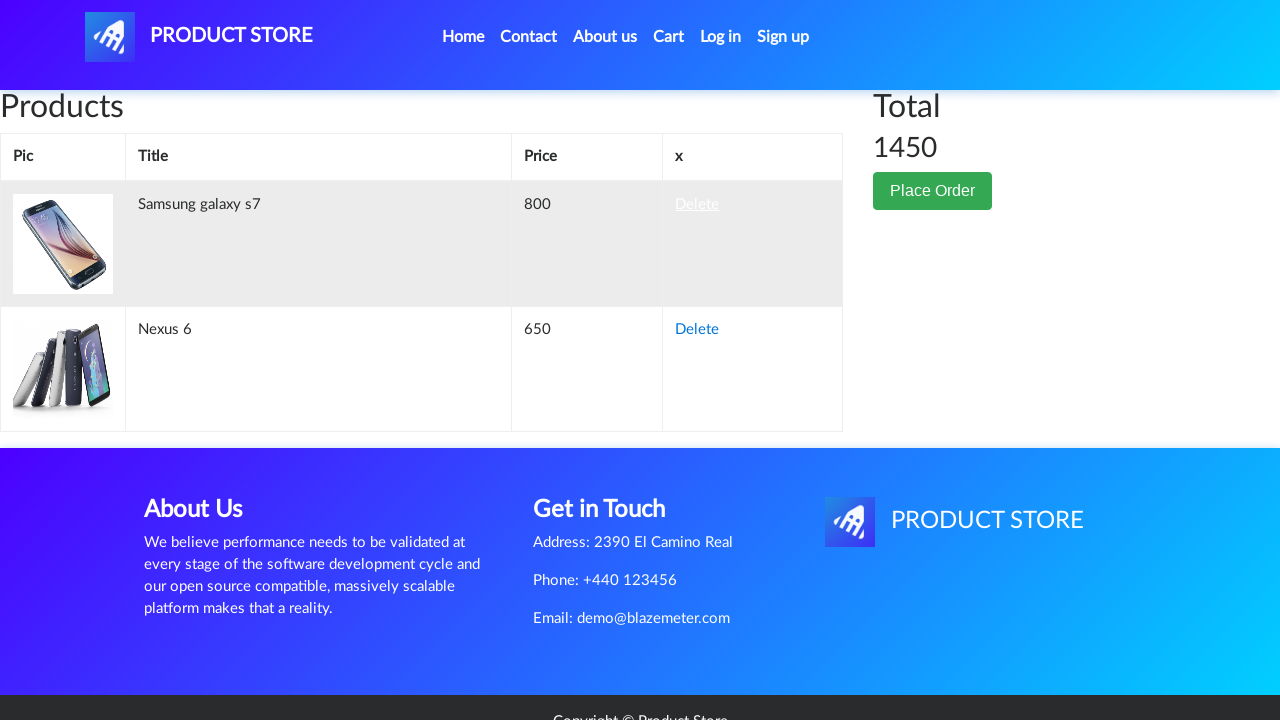

Product deletion completed and cart updated
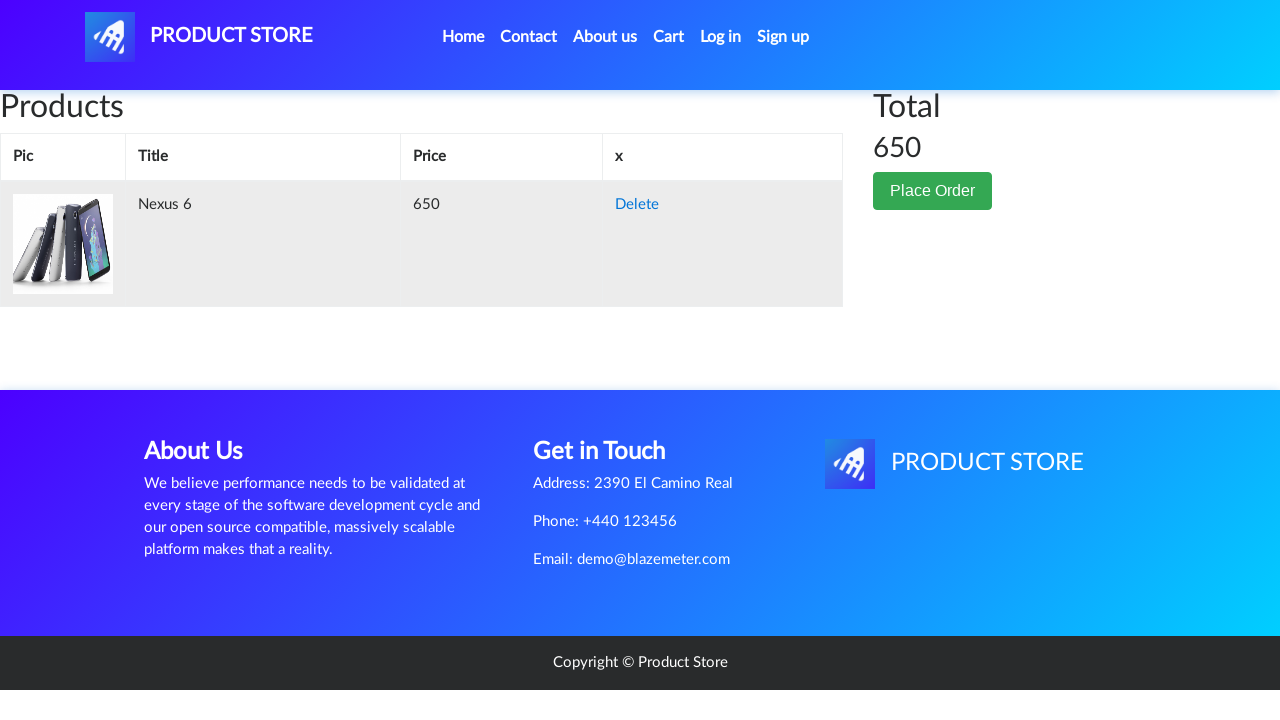

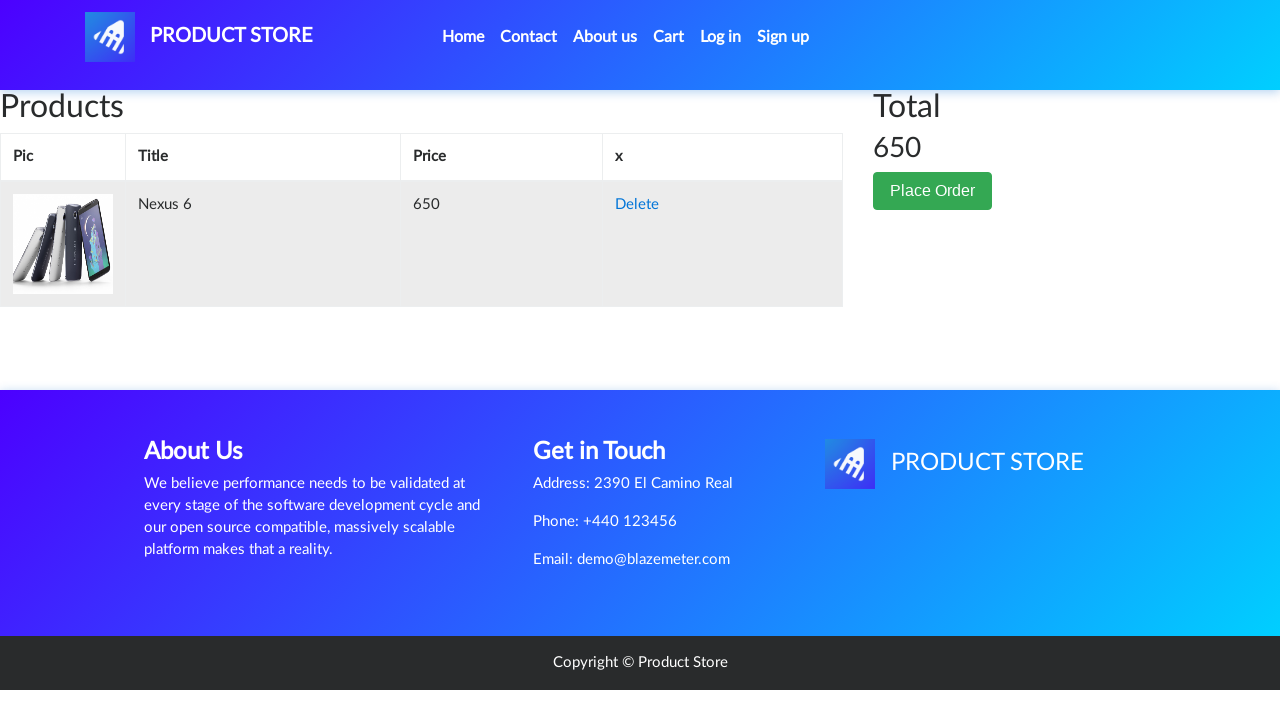